Tests user registration form by filling in personal details and attempting to submit with an invalid password to verify validation messages appear

Starting URL: https://precard.efl.com.pl/

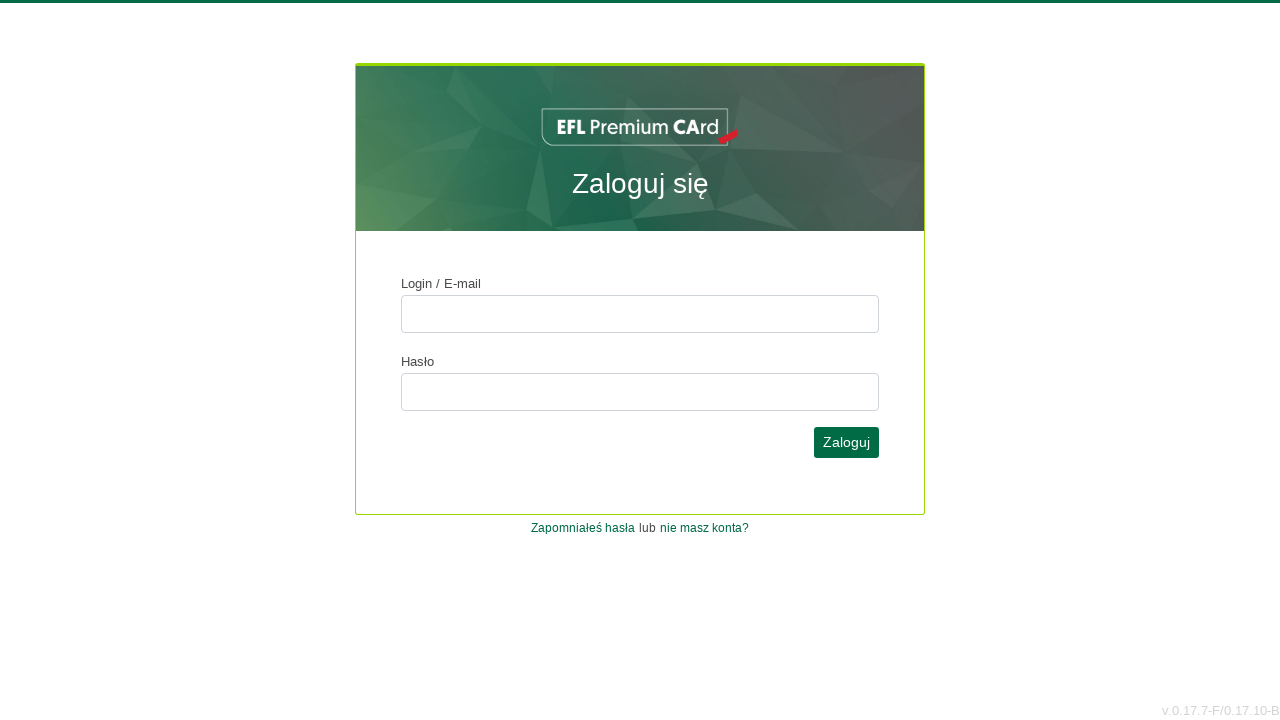

Clicked registration link at (704, 528) on a[test-id='registrationLink']
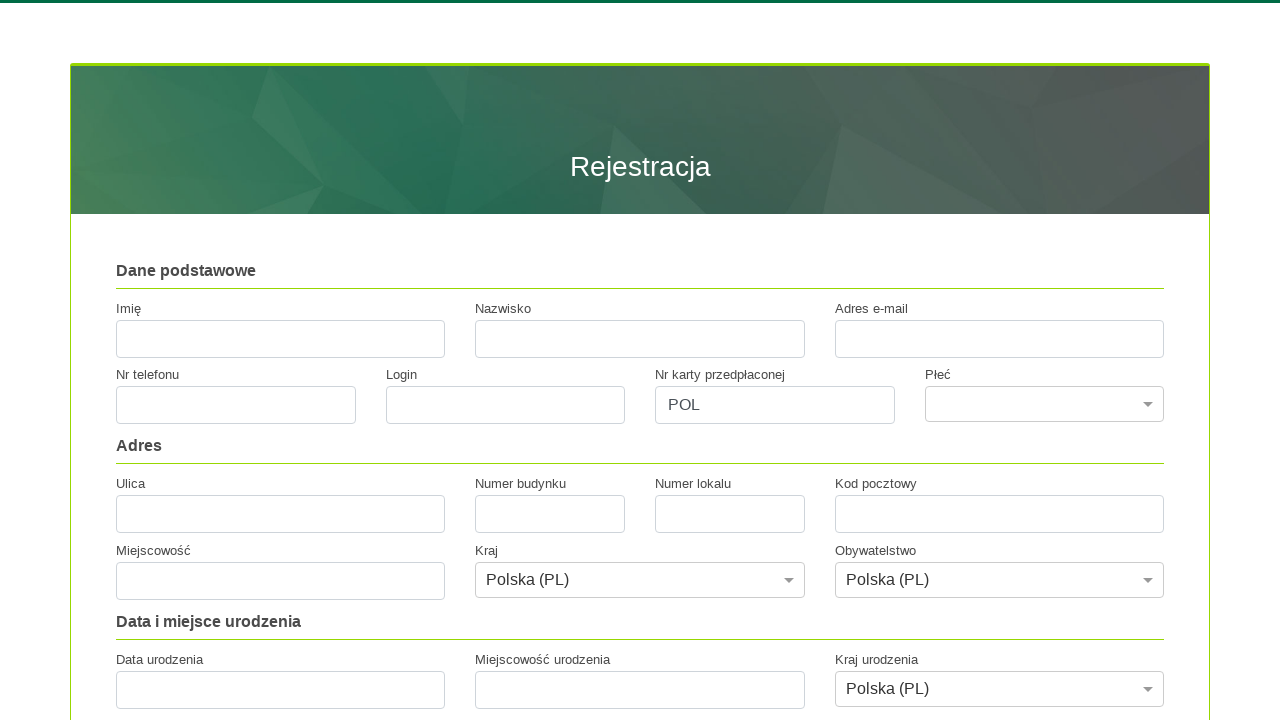

Registration form loaded
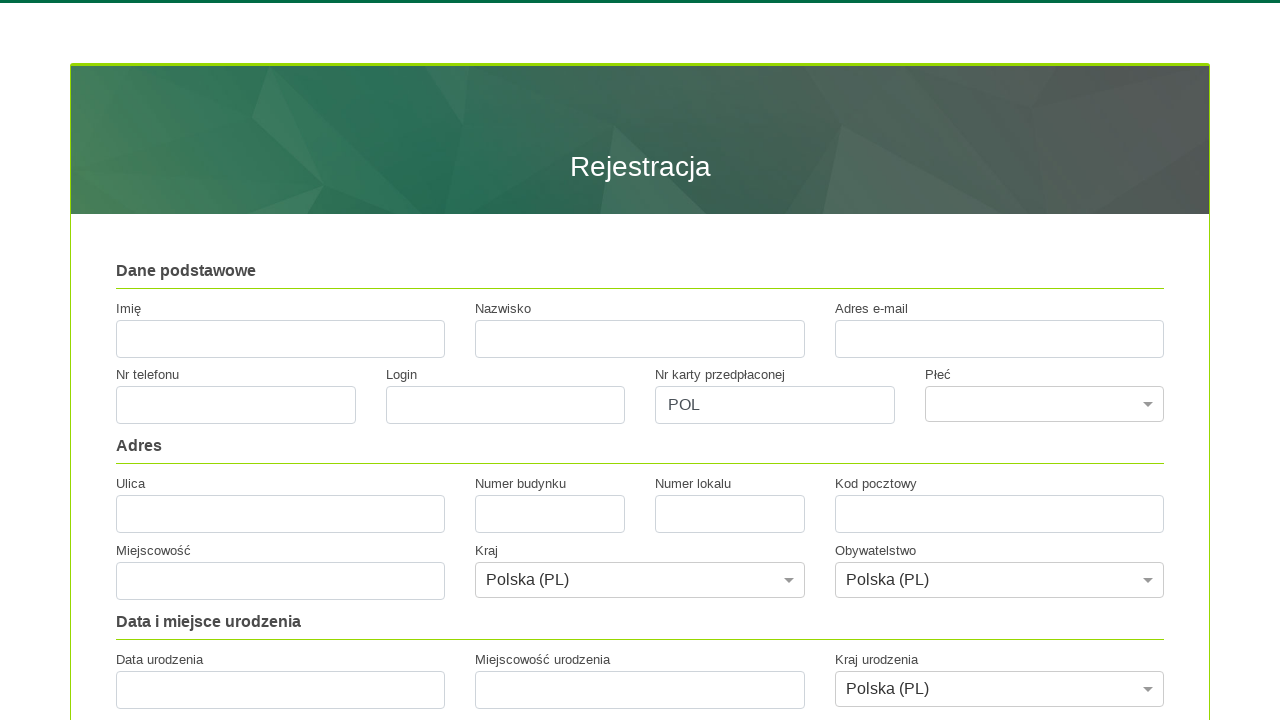

Filled first name field with 'Piotr' on input[test-id='firstName']
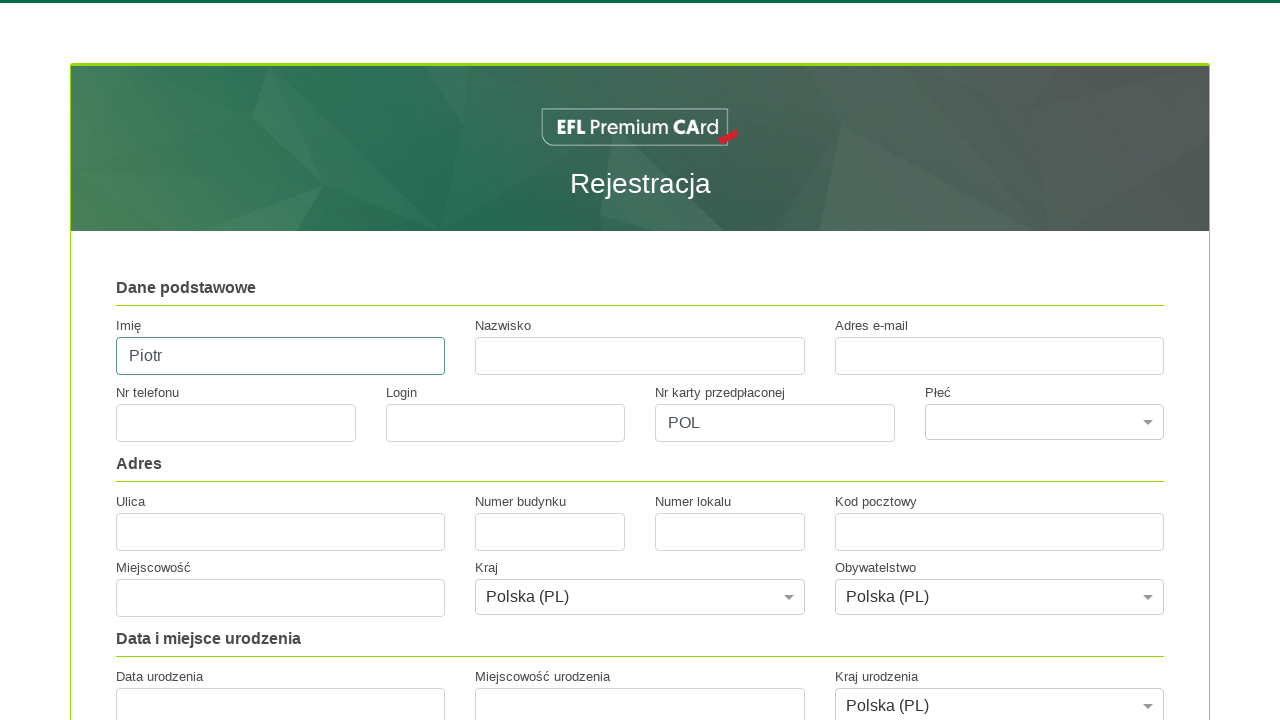

Filled last name field with 'Testowy' on input[test-id='lastName']
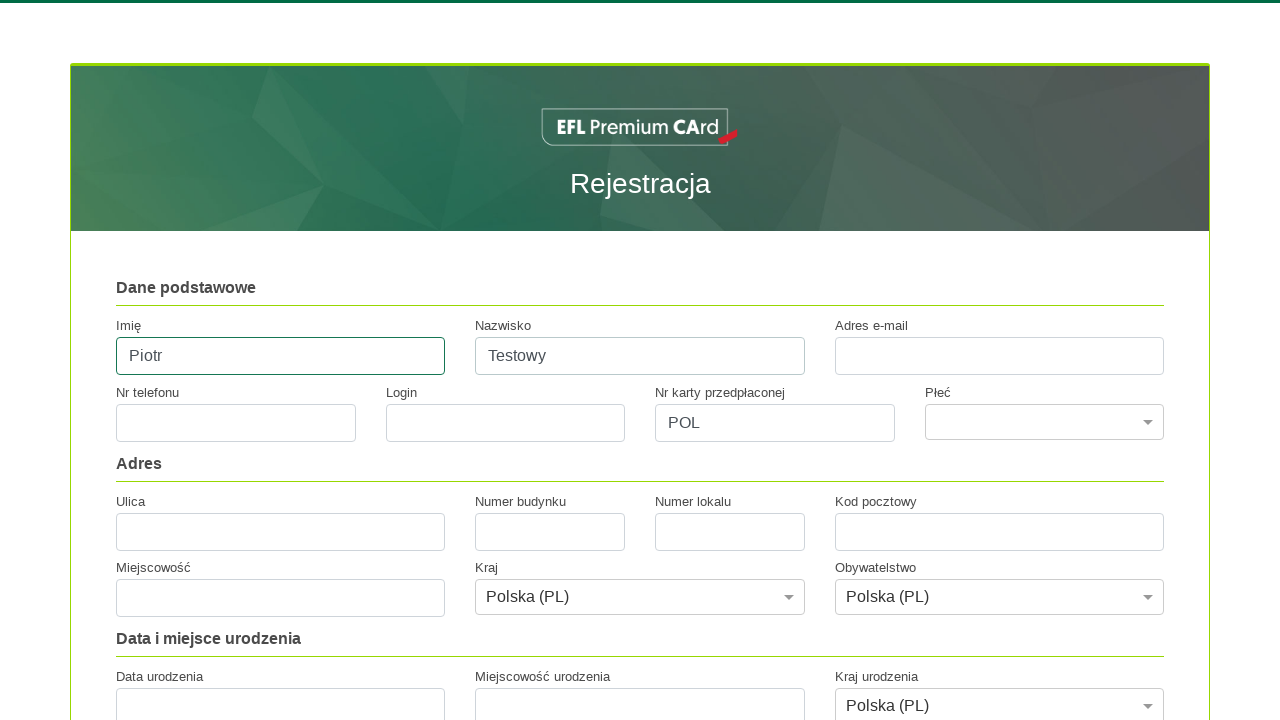

Filled email field with 'email@testowy.pl' on input[test-id='email']
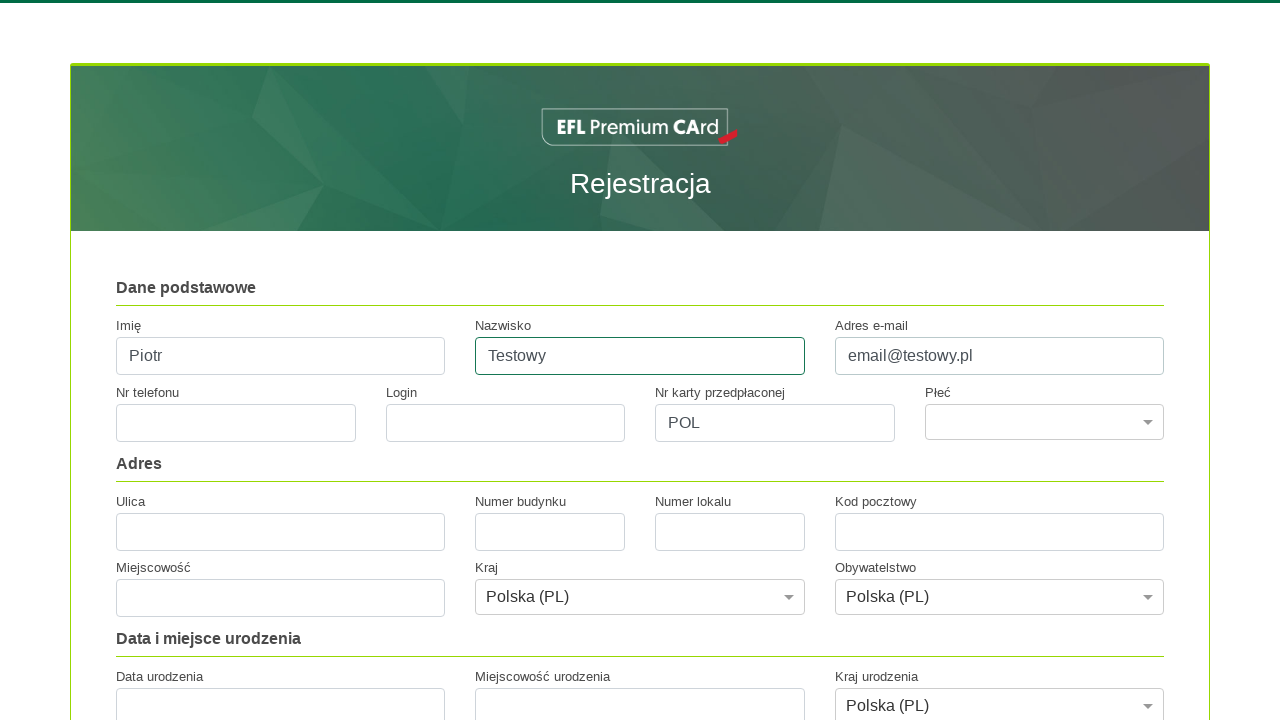

Filled login field with 'PD0001' on input[test-id='login']
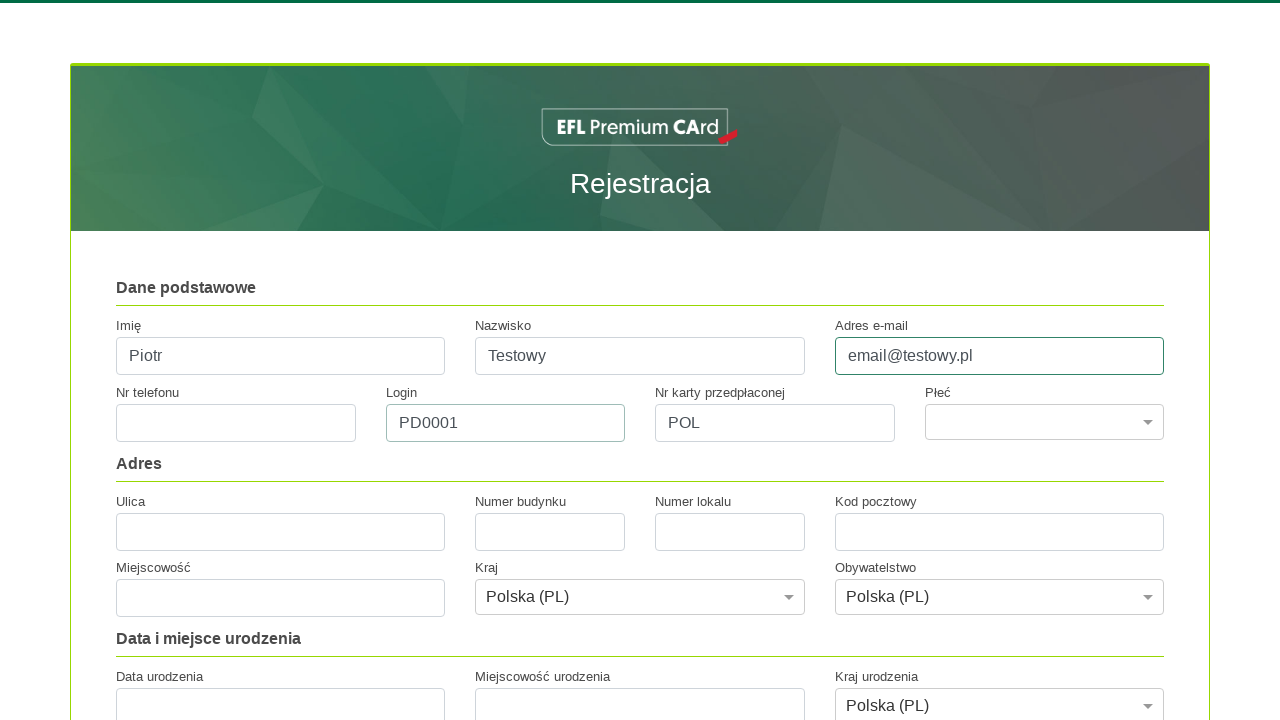

Filled phone number field with '600500200' on input[test-id='phoneNumber']
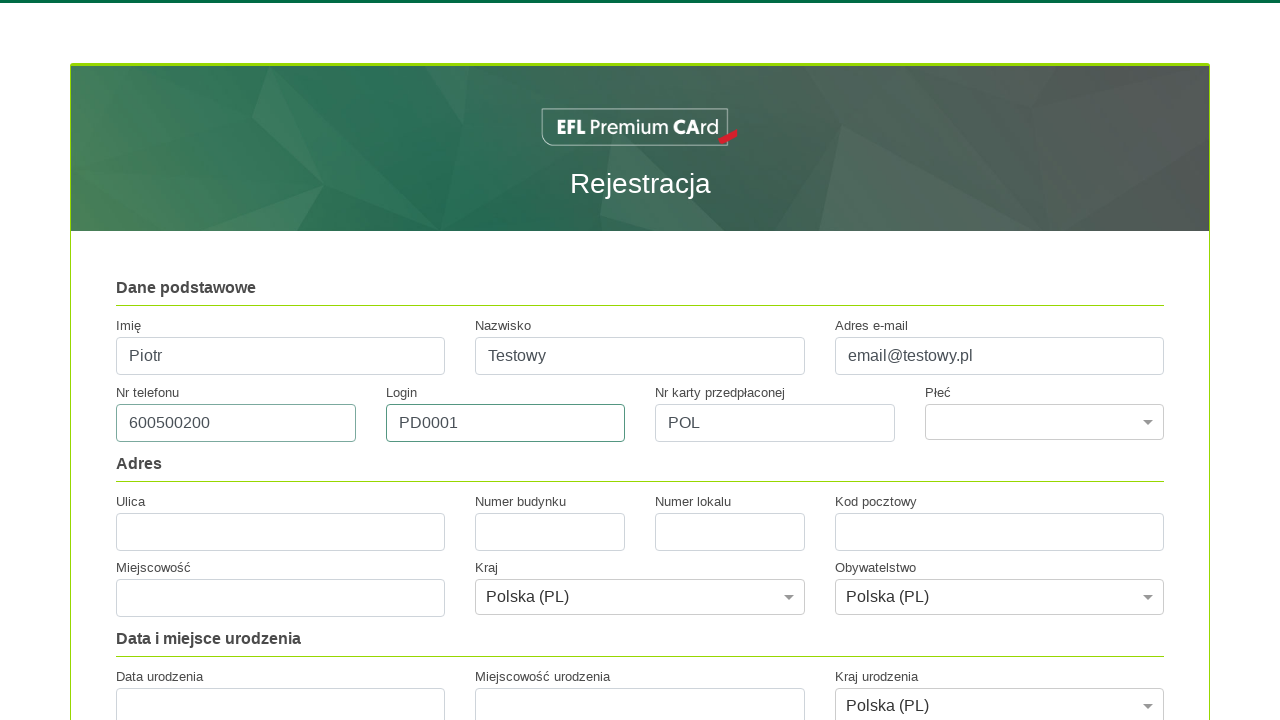

Filled password field with invalid password '123123' on input[test-id='password']
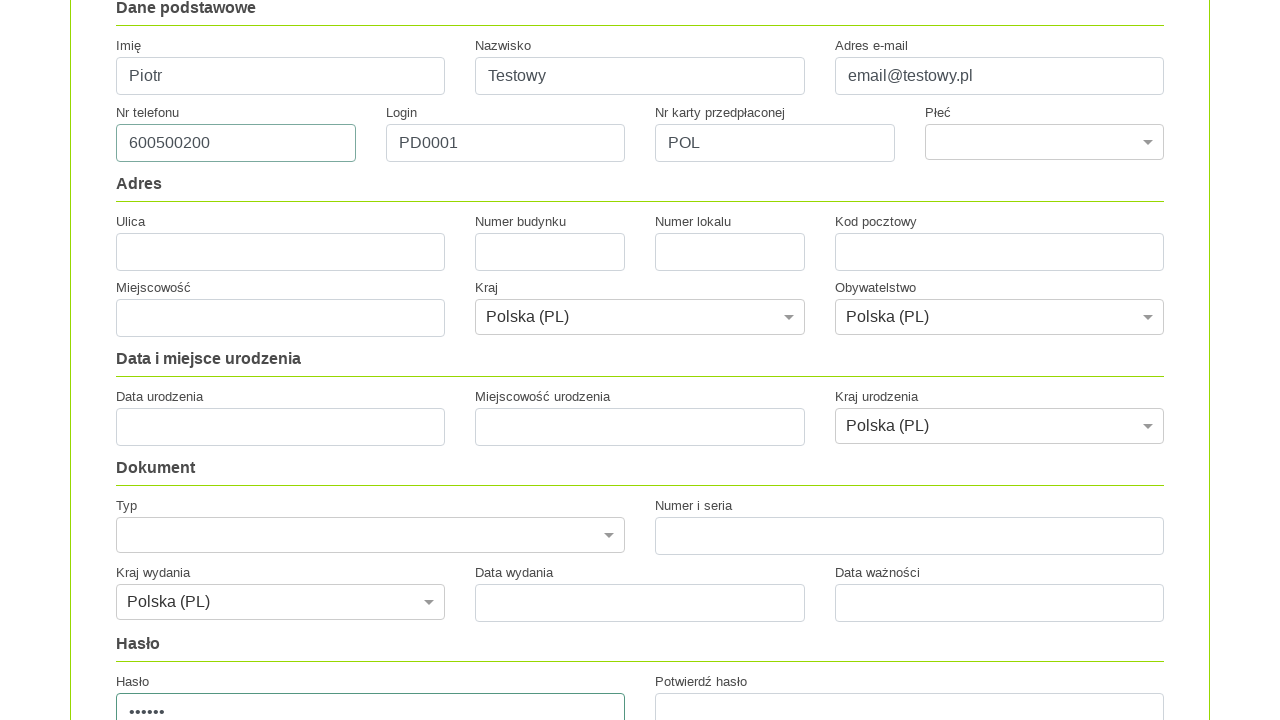

Filled confirm password field with '123123' on input[formcontrolname='confirmPassword']
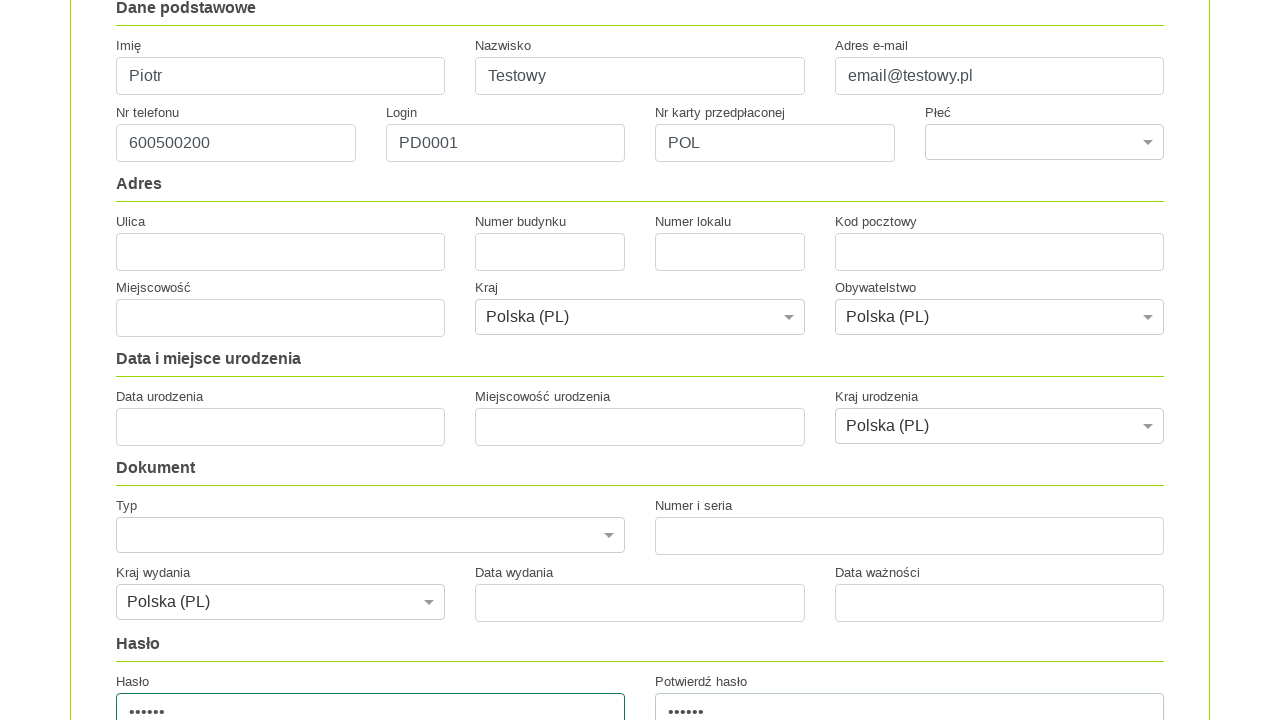

Accepted terms and conditions checkbox at (122, 480) on #checkToRegister
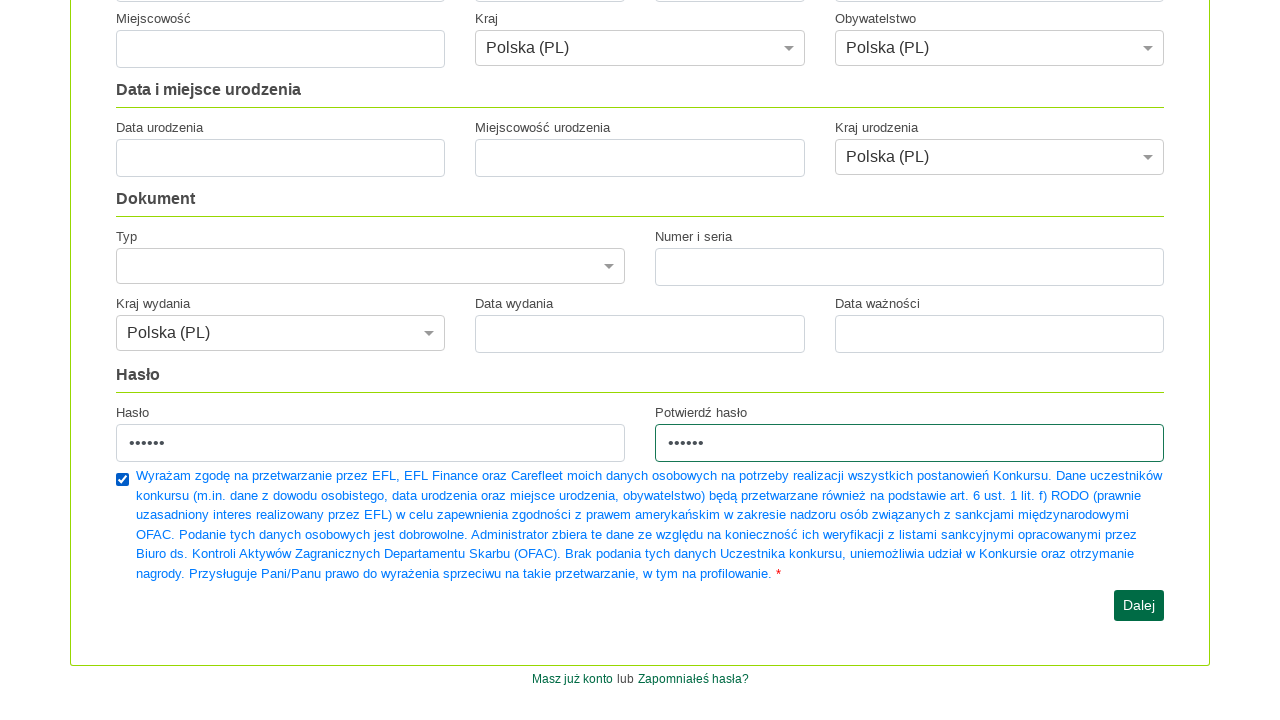

Clicked register button to submit form at (1139, 605) on button[test-id='registerParticipant']
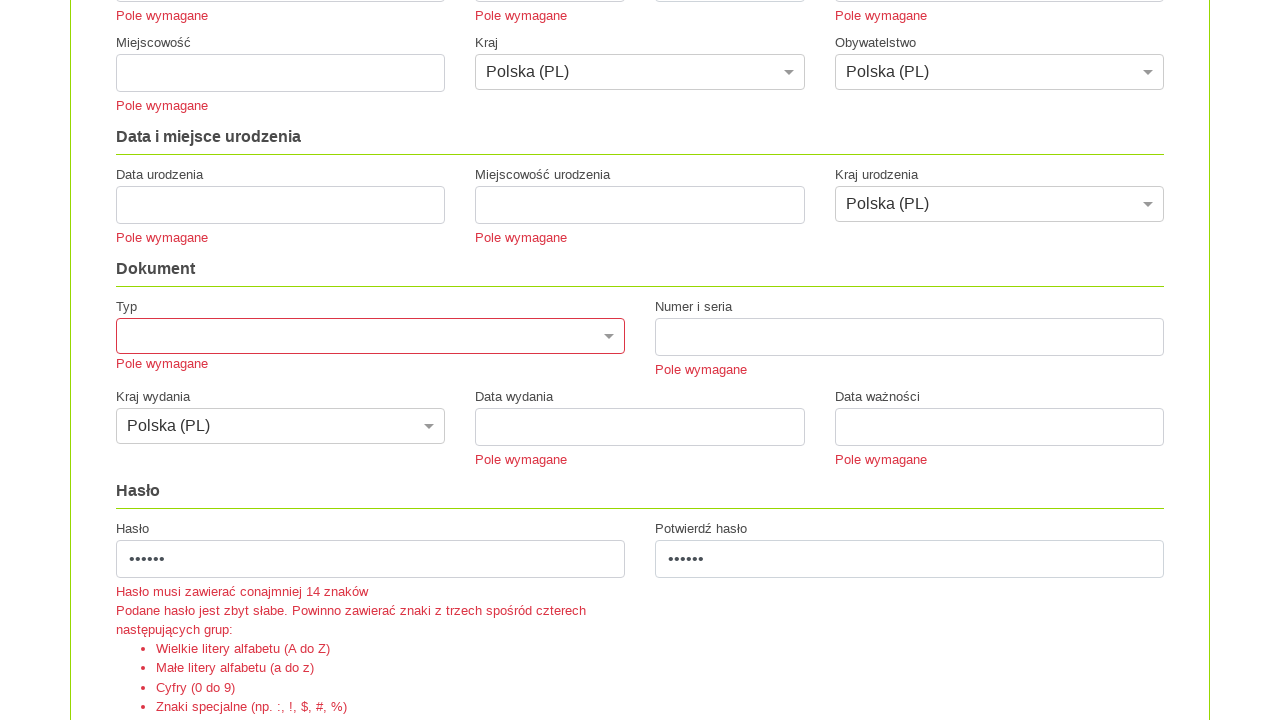

Validation error message appeared for invalid password
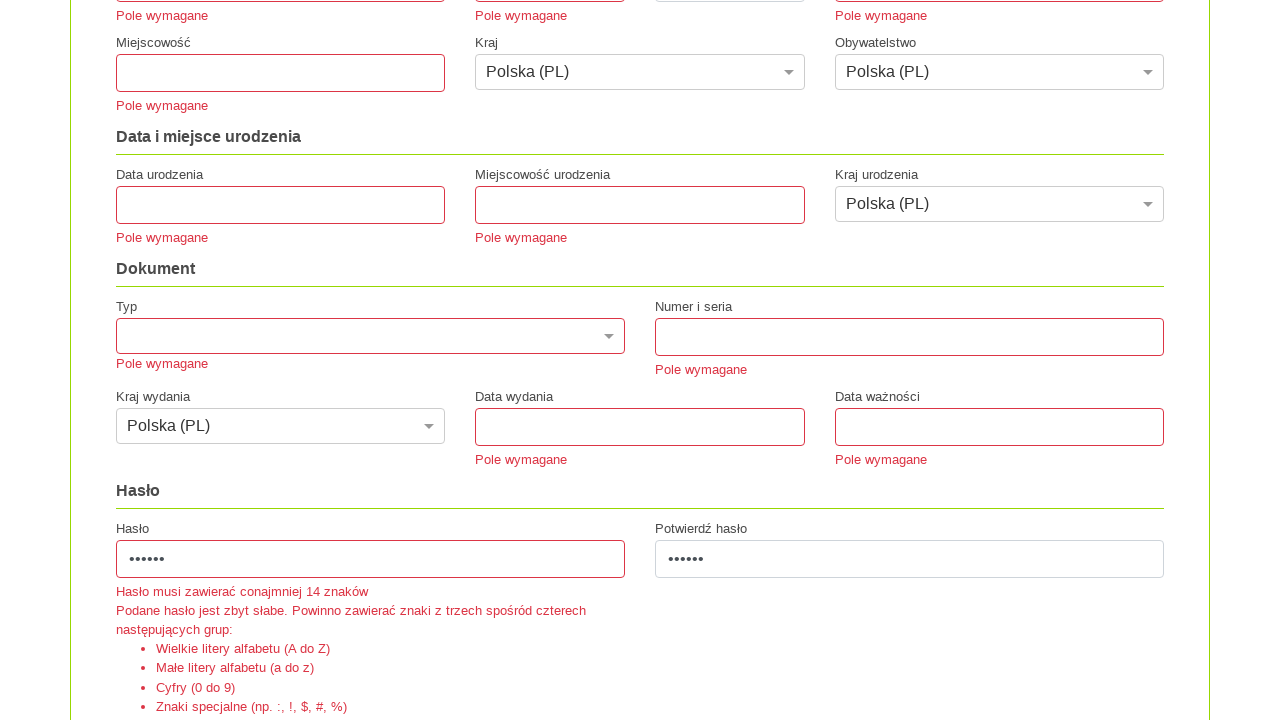

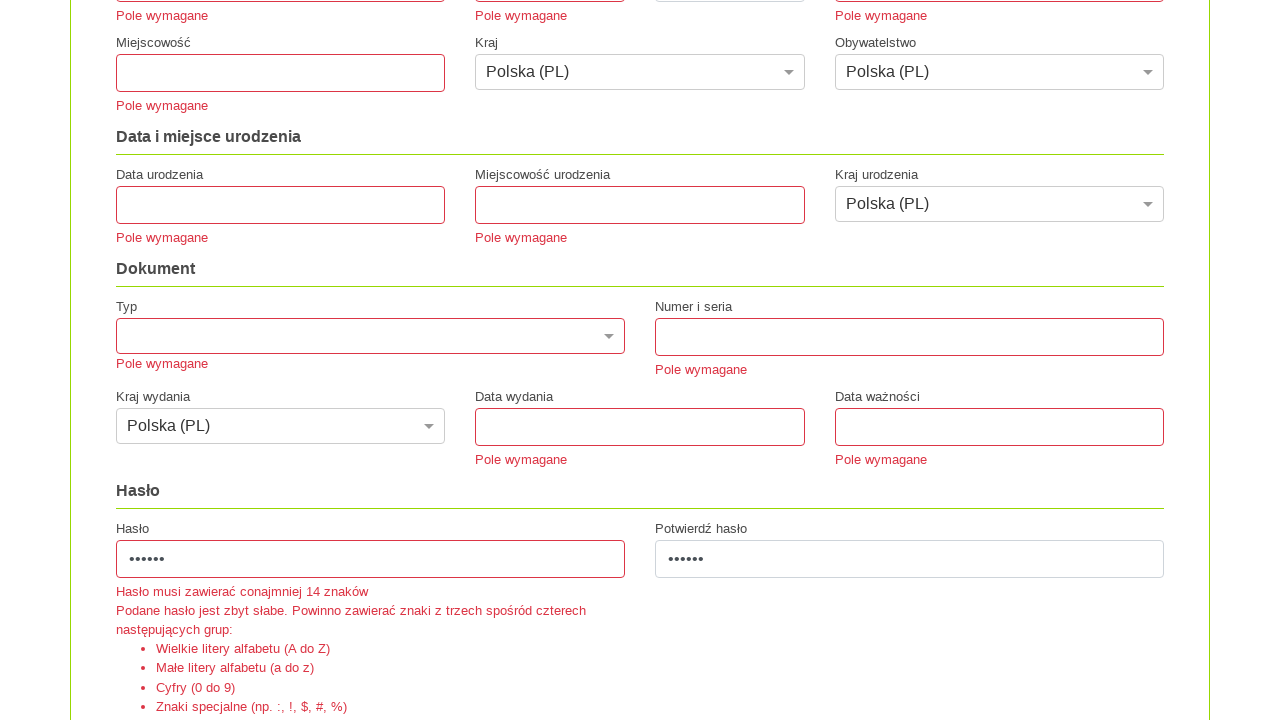